Tests alert handling functionality by clicking a button that triggers an alert and then accepting it

Starting URL: https://letcode.in/waits

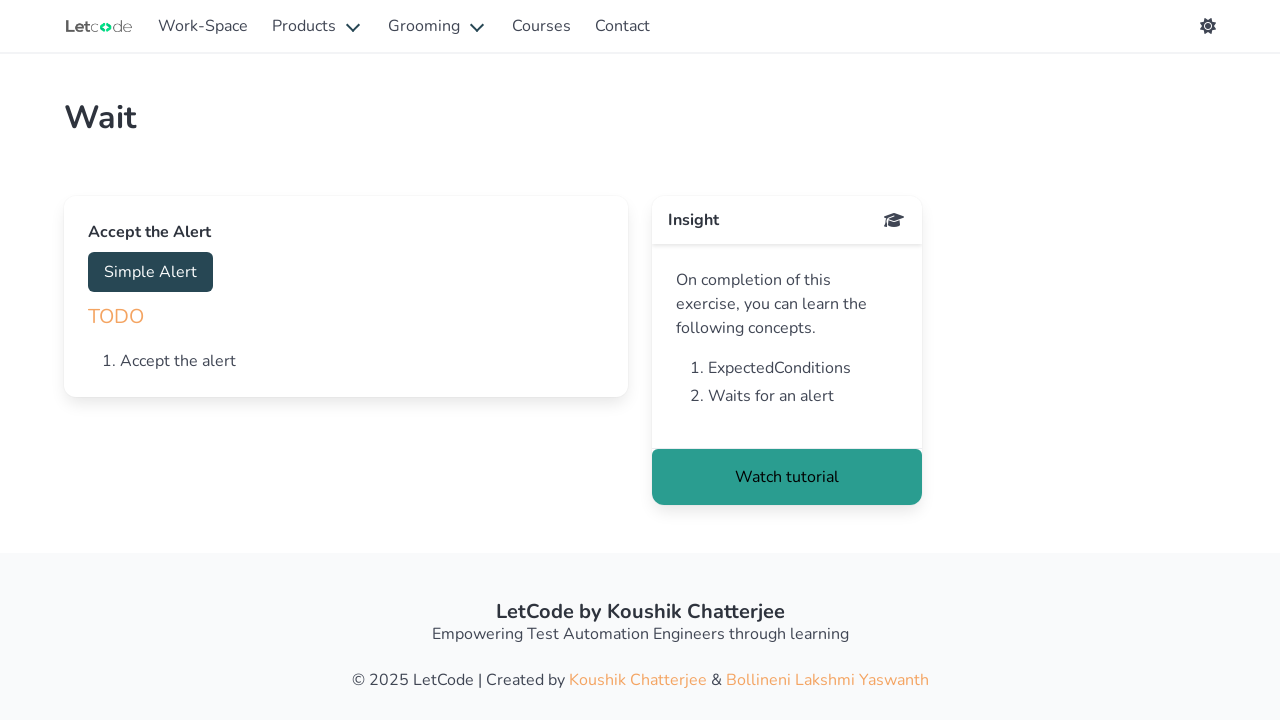

Navigated to alert handling test page
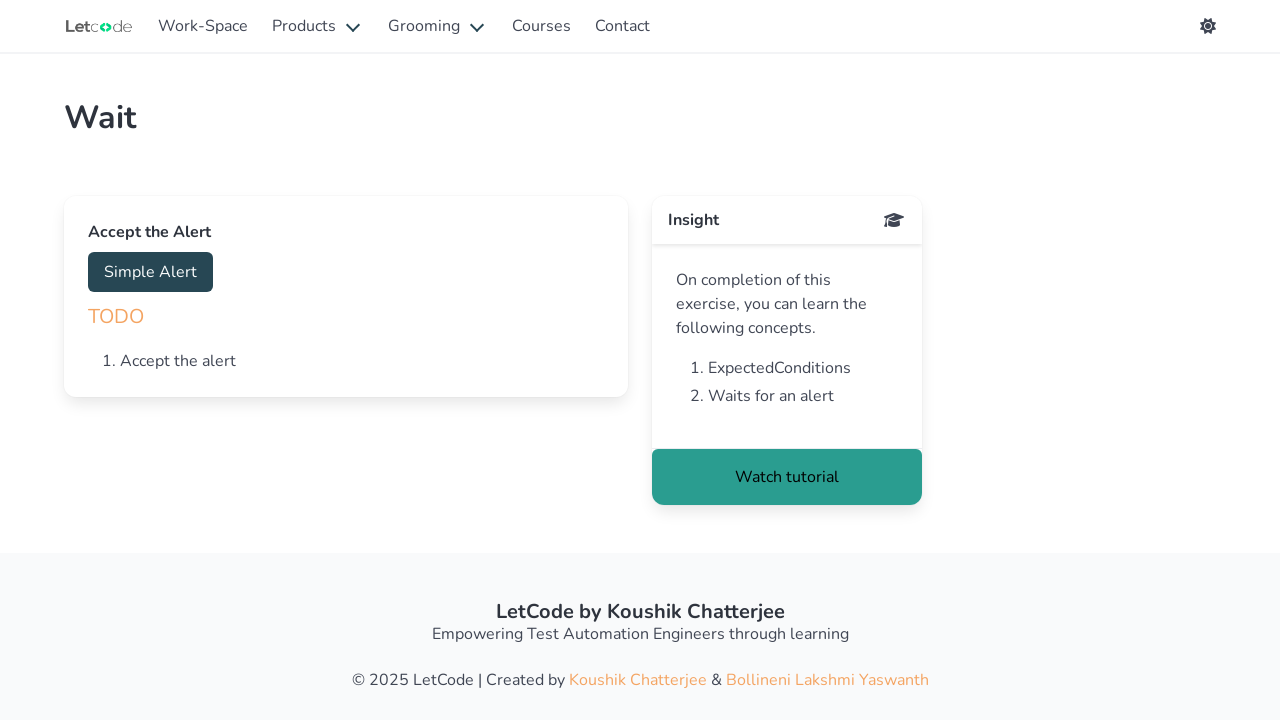

Clicked button to trigger alert at (150, 272) on button:has-text('Simple Alert')
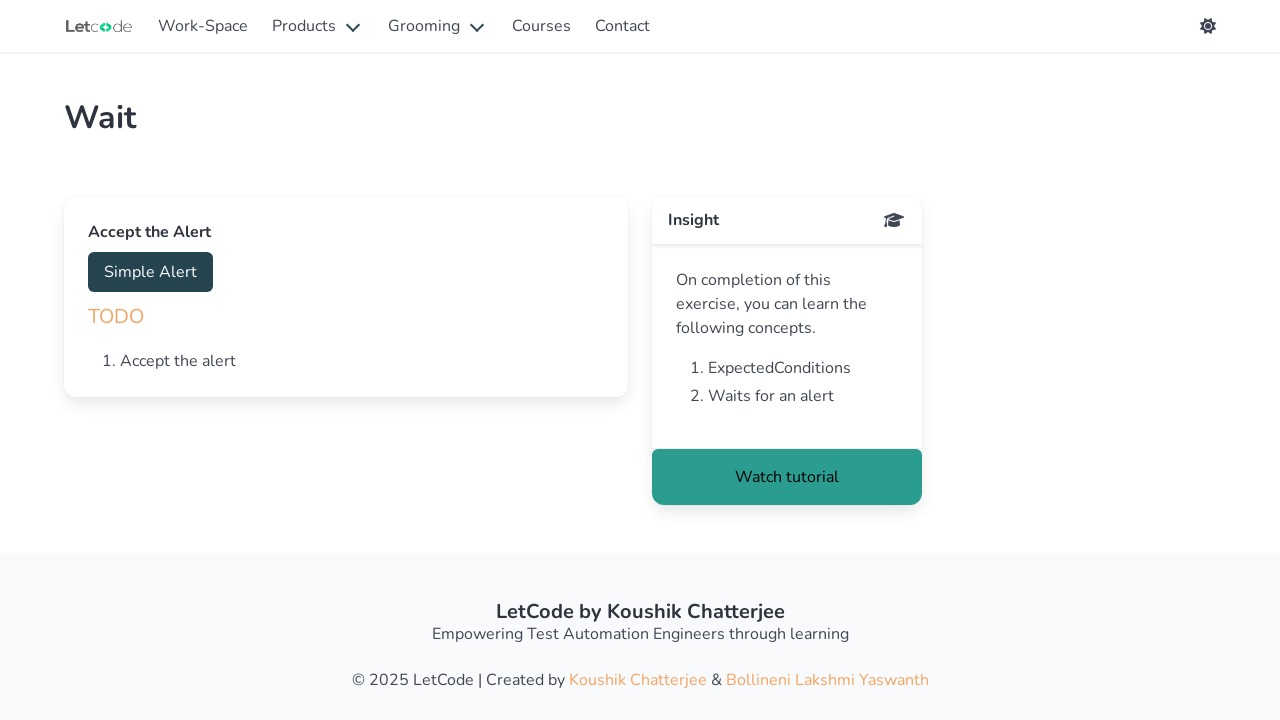

Alert accepted
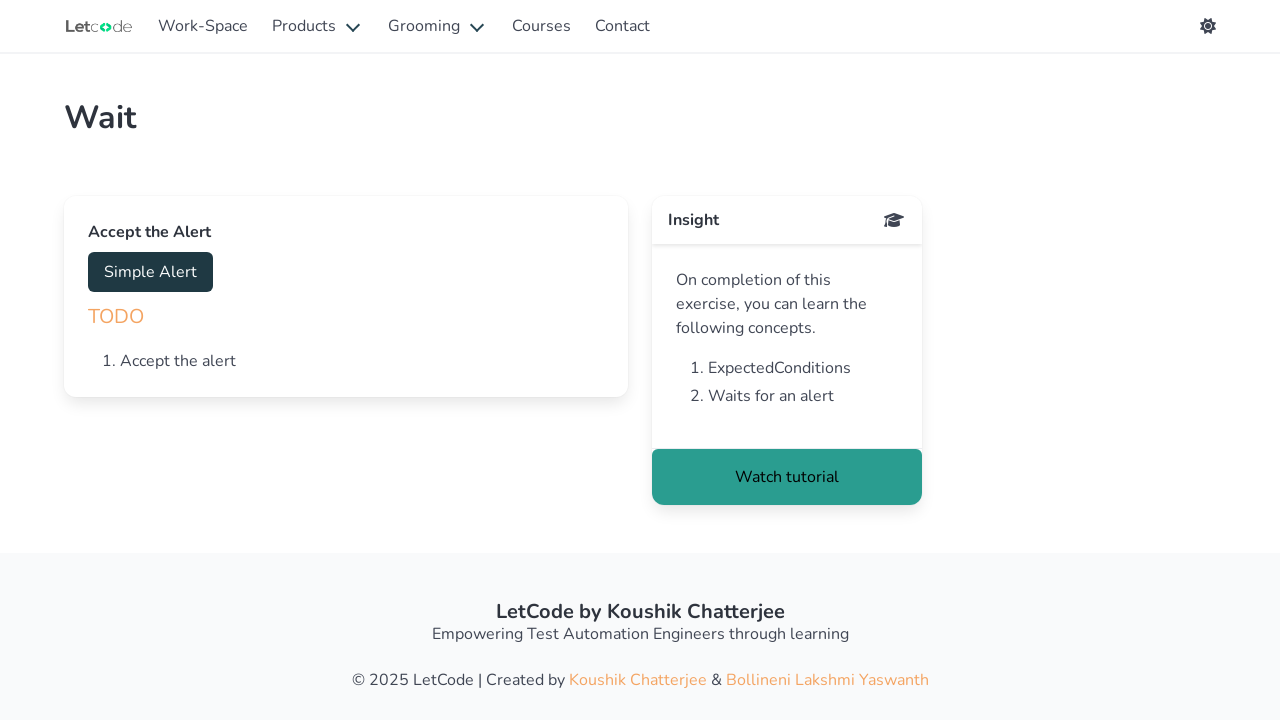

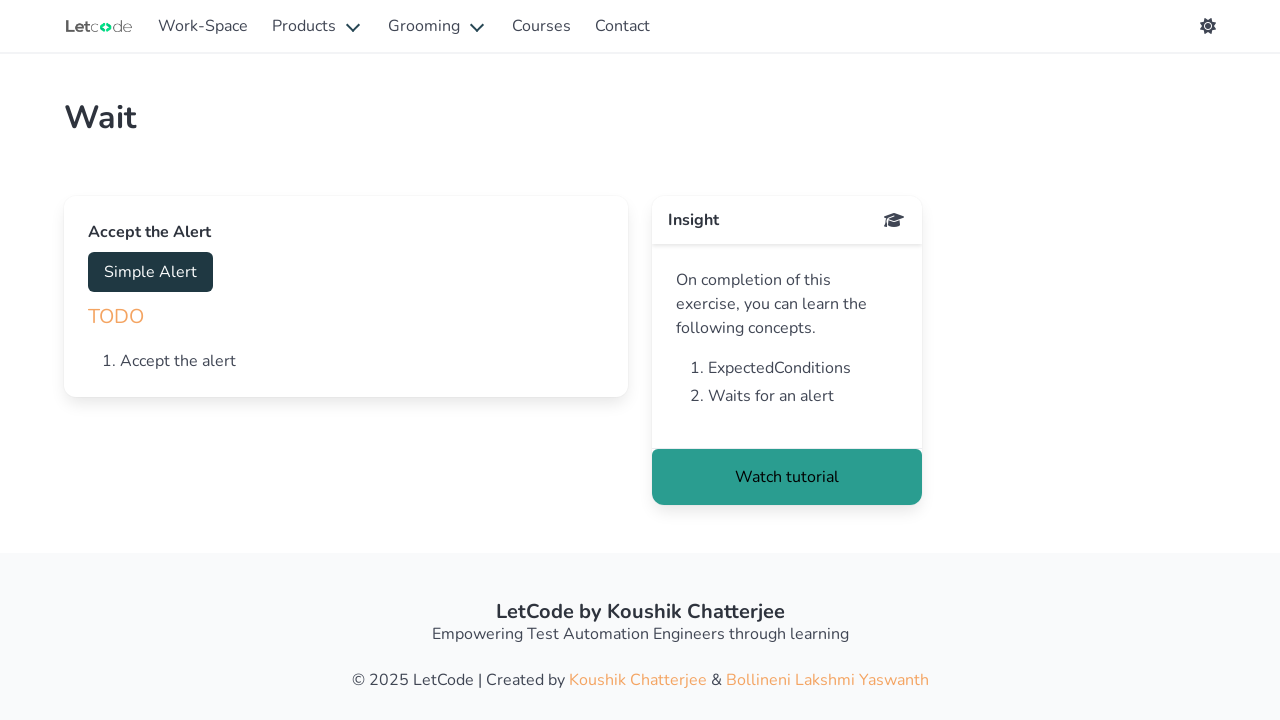